Tests form interactions on a Selenium practice page by filling a date field, clicking checkboxes and radio buttons using XPath selectors, and clicking a download link

Starting URL: https://seleniumautomationpractice.blogspot.com/2017/10/functionisogramigoogleanalyticsobjectri.html

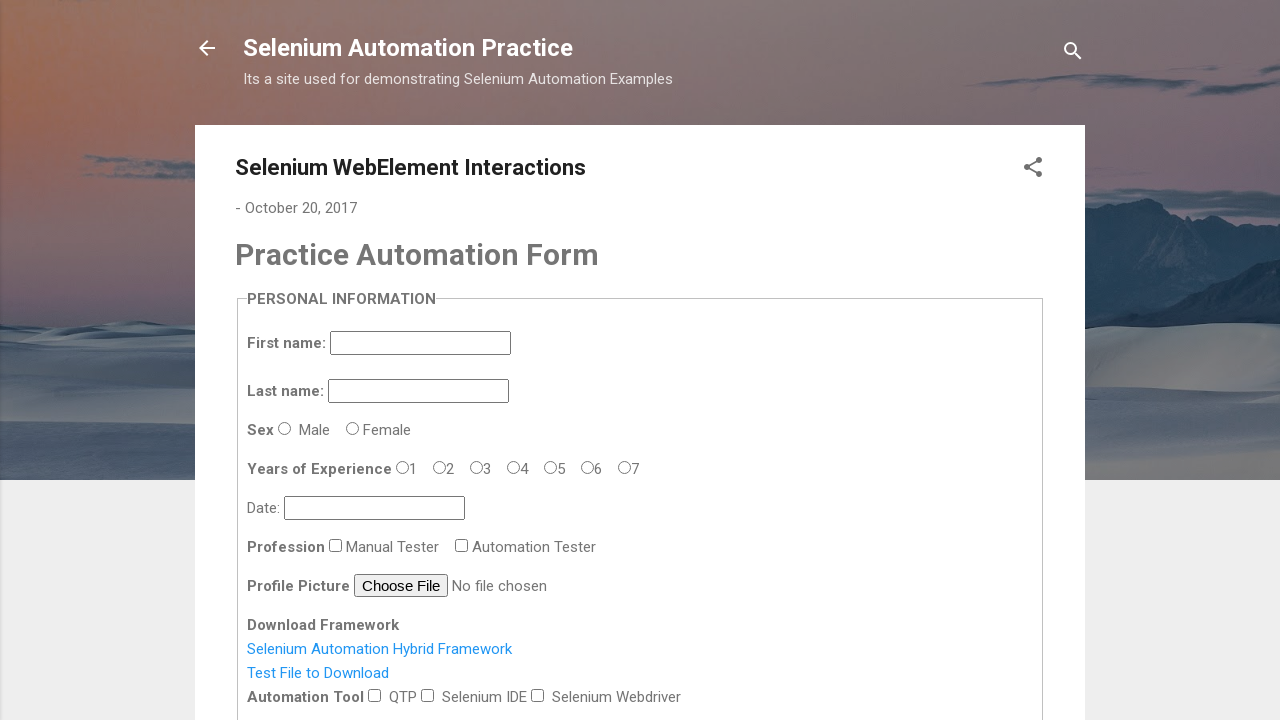

Filled datepicker field with date '30/11/1986' on //*[@id='datepicker']
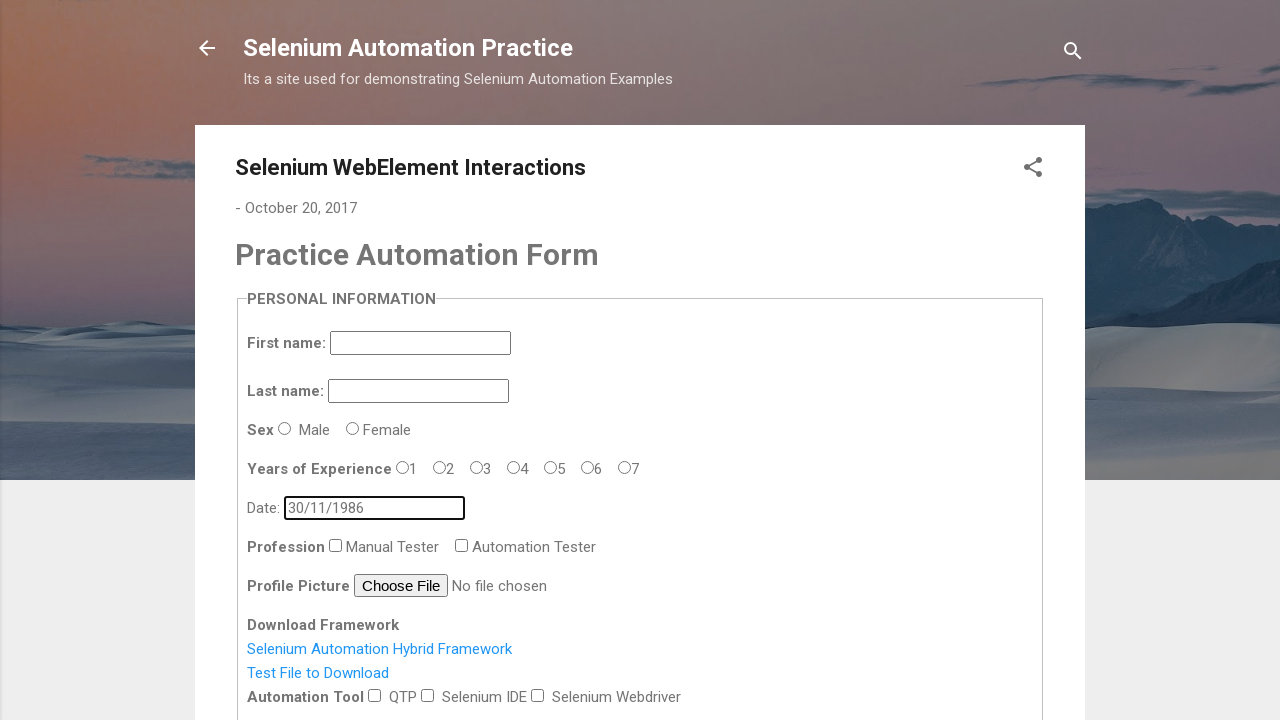

Clicked checkbox using XPath following axis from datepicker at (428, 695) on xpath=//*[@id='datepicker']//following::input[5]
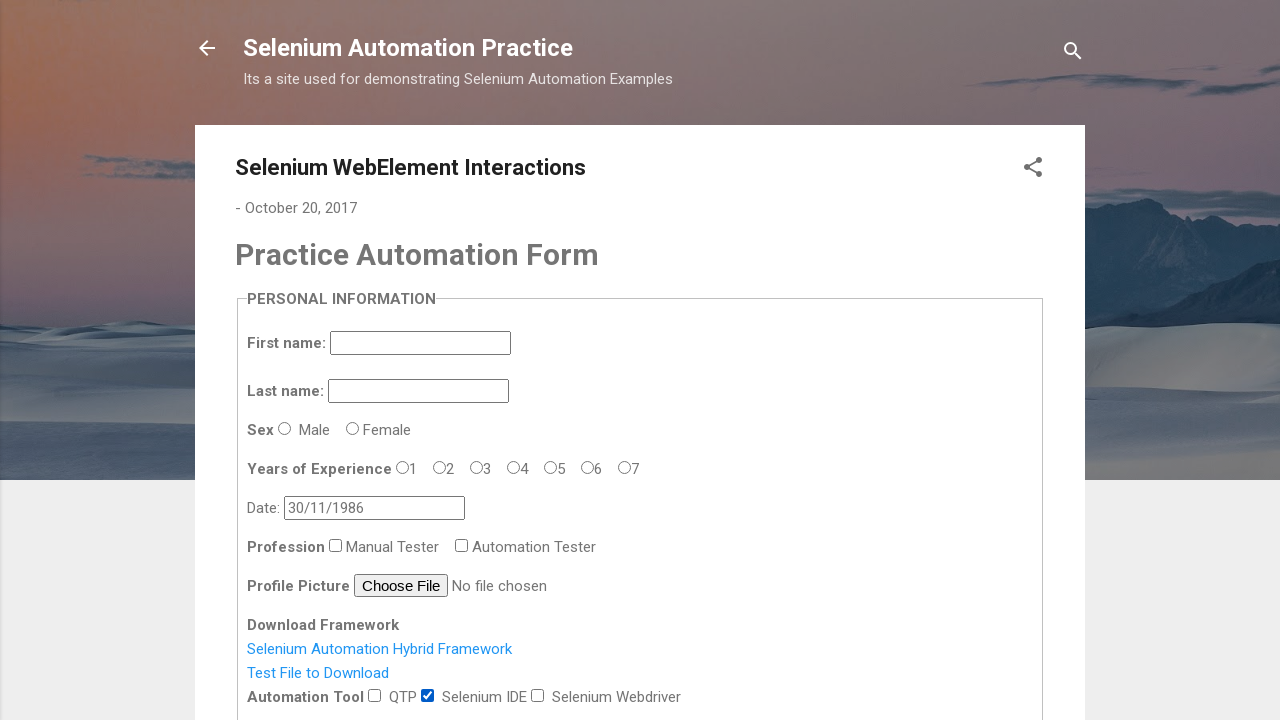

Clicked male radio button using XPath preceding axis from datepicker at (285, 428) on xpath=//*[@id='datepicker']//preceding::input[9]
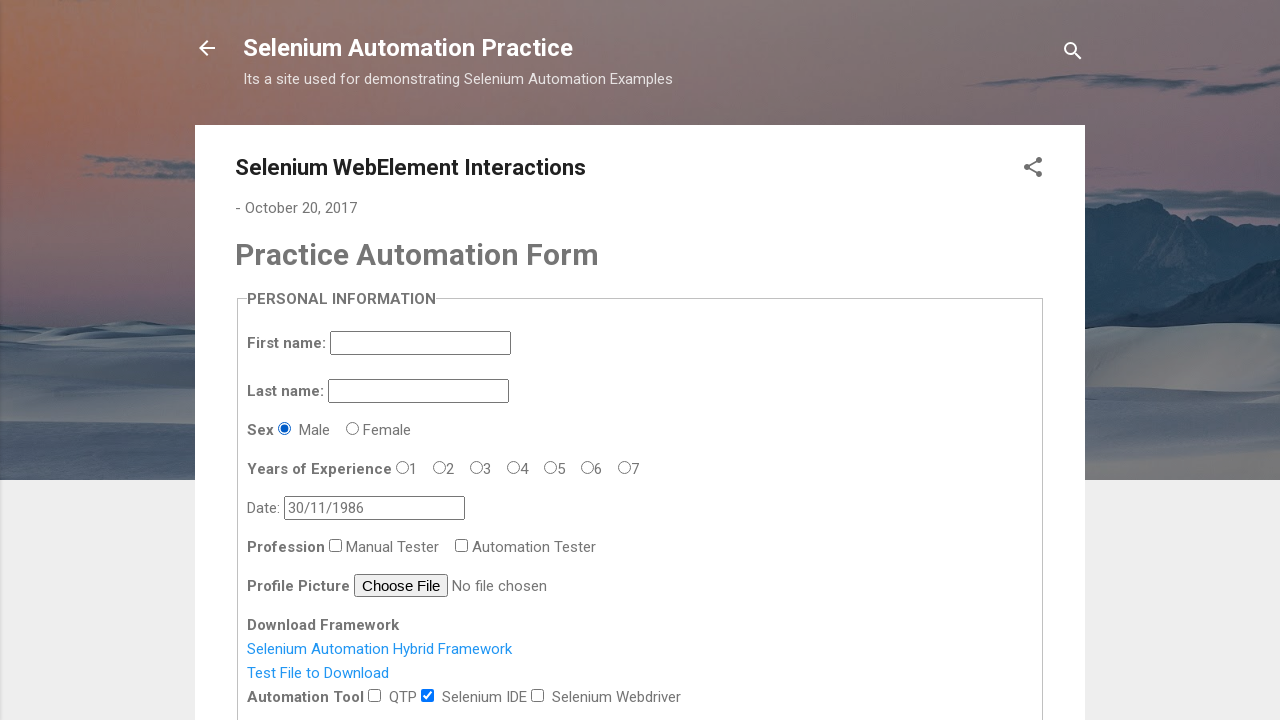

Retrieved heading text containing 'n For': 'Practice Automation Form'
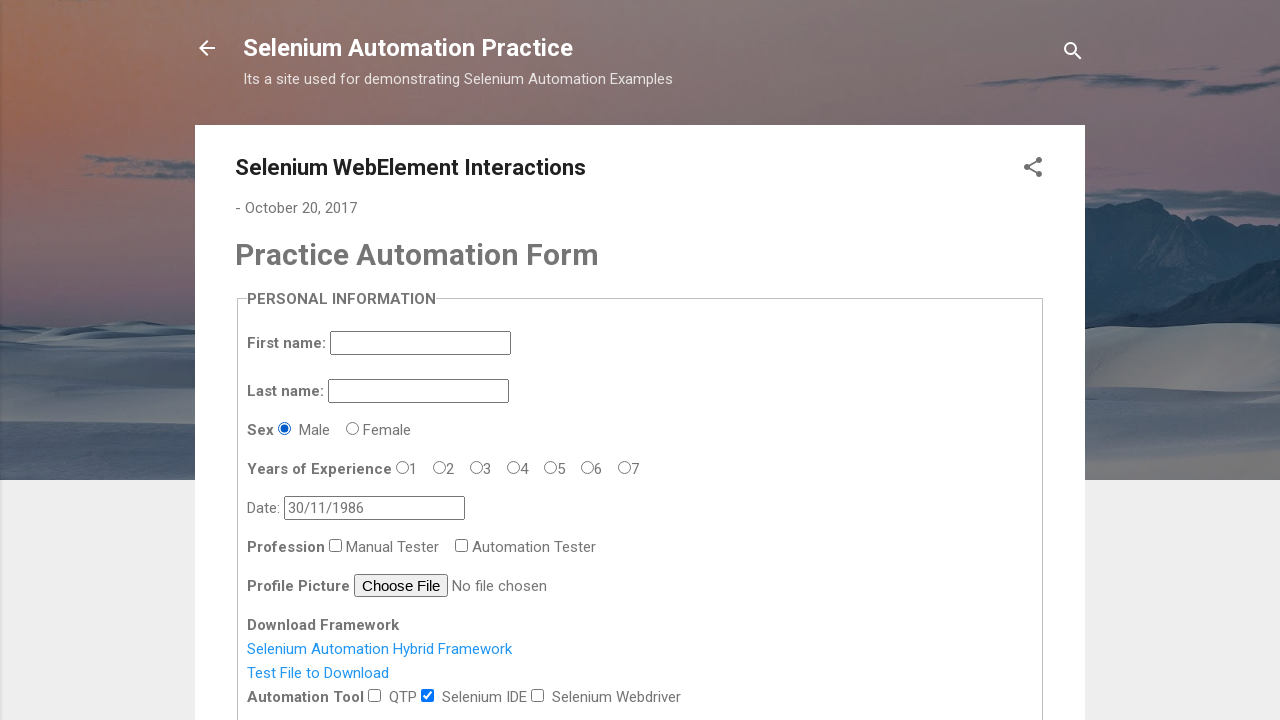

Clicked link that starts with 'Test' at (318, 673) on xpath=//*[starts-with(text(),'Test')]
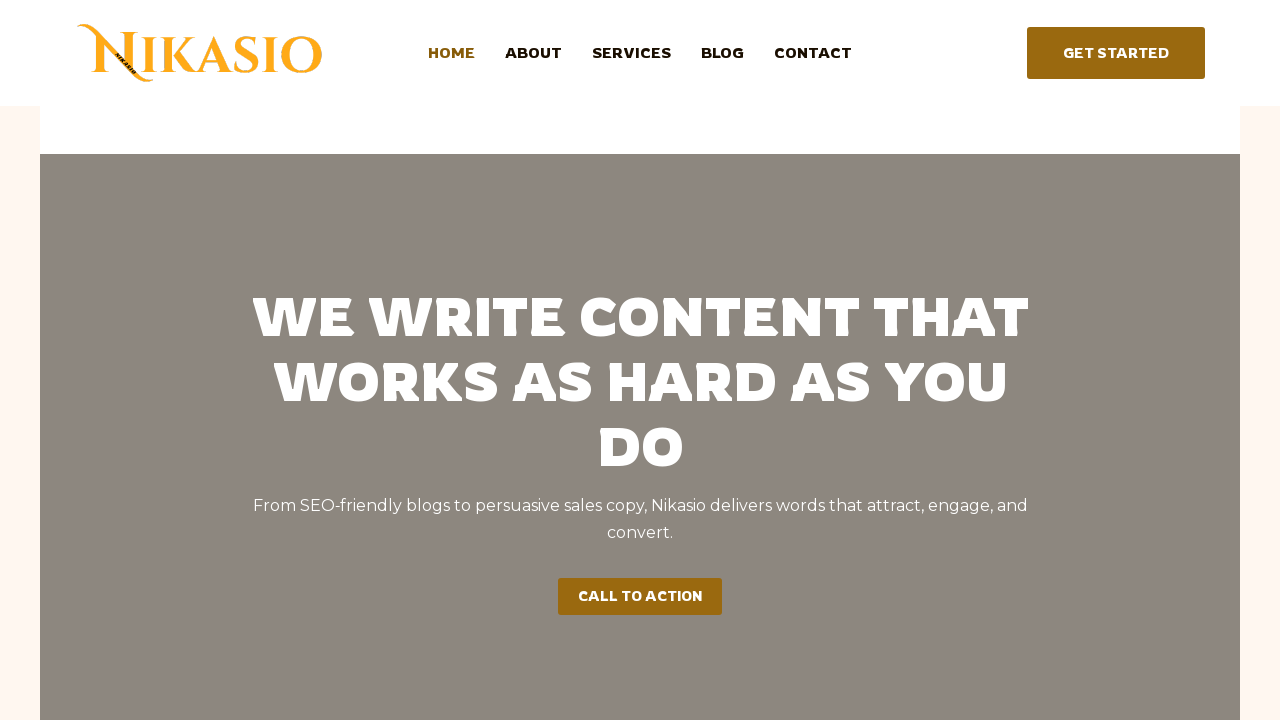

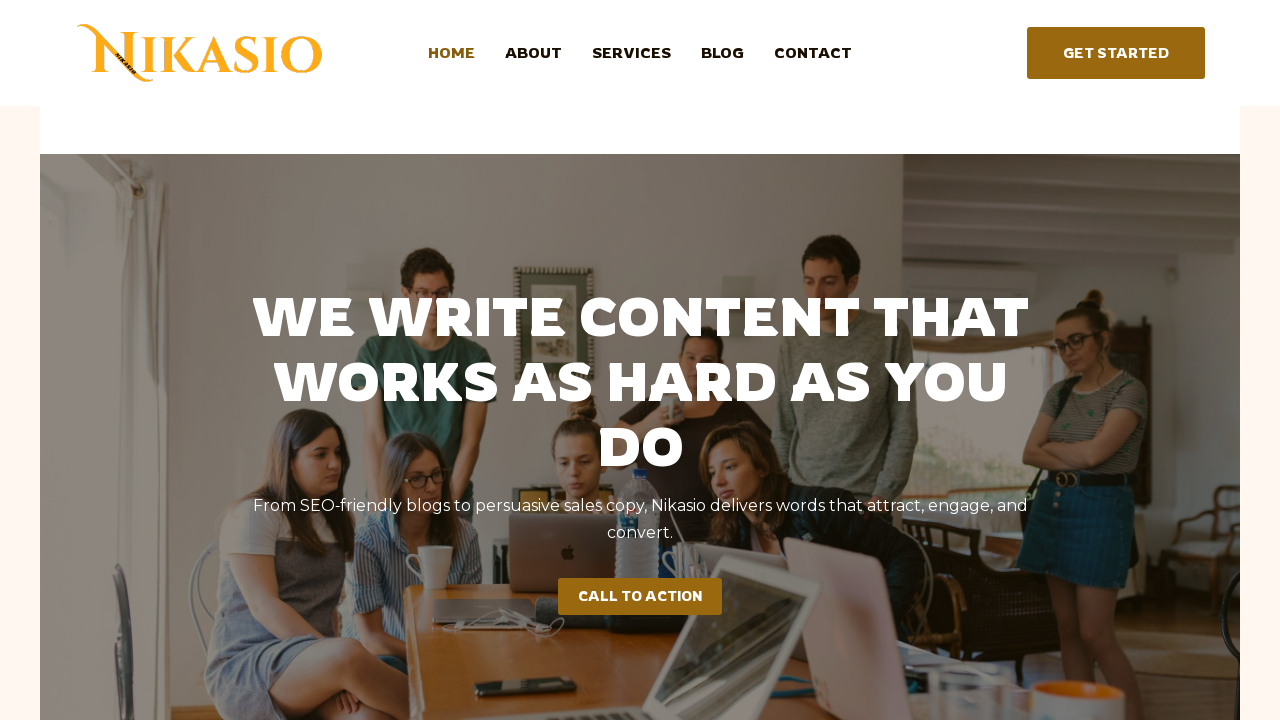